Tests prompt alert on DemoQA by clicking the prompt button, entering text, and accepting the dialog

Starting URL: https://demoqa.com/alerts

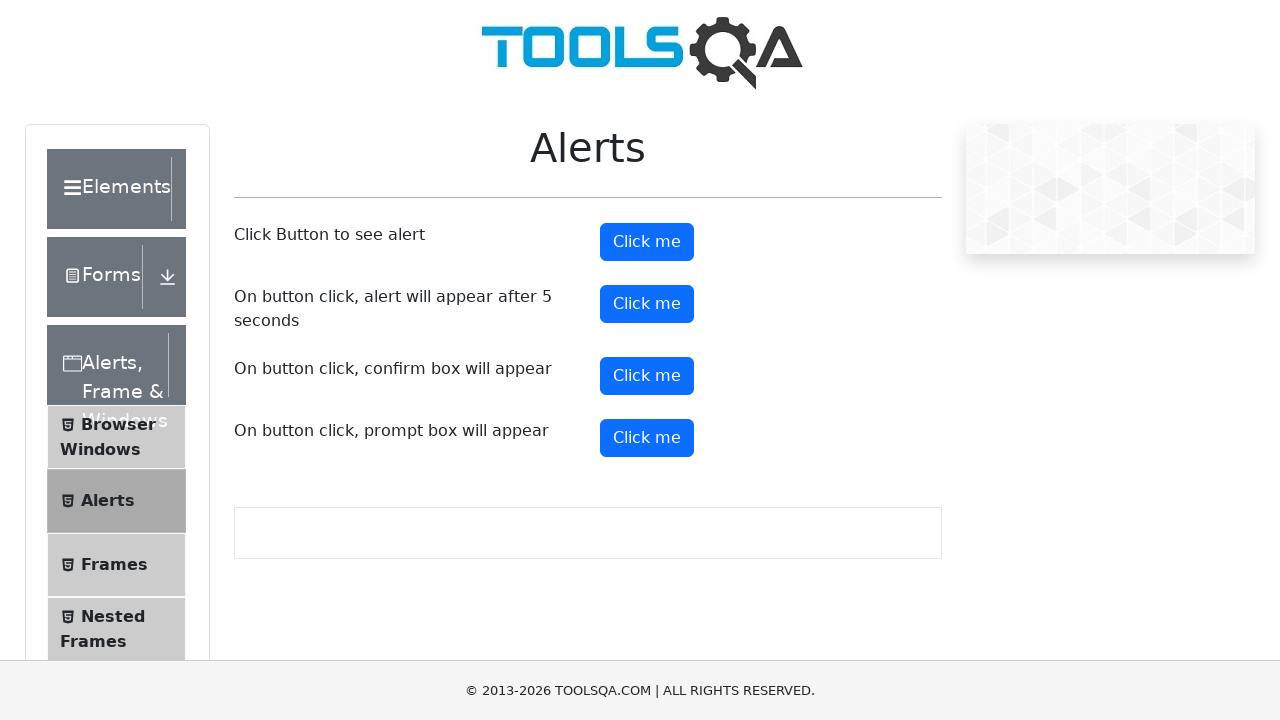

Set up dialog handler to accept prompt with text 'Gowri'
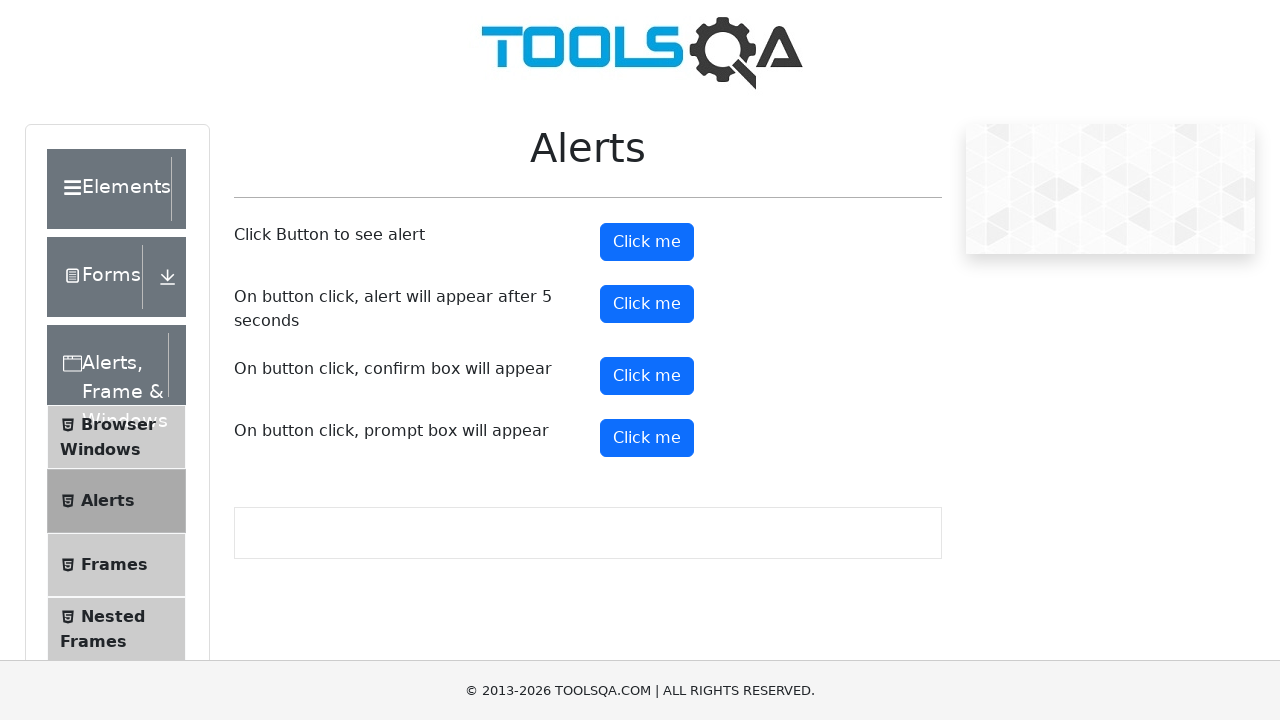

Clicked the prompt button on DemoQA alerts page at (647, 438) on #promtButton
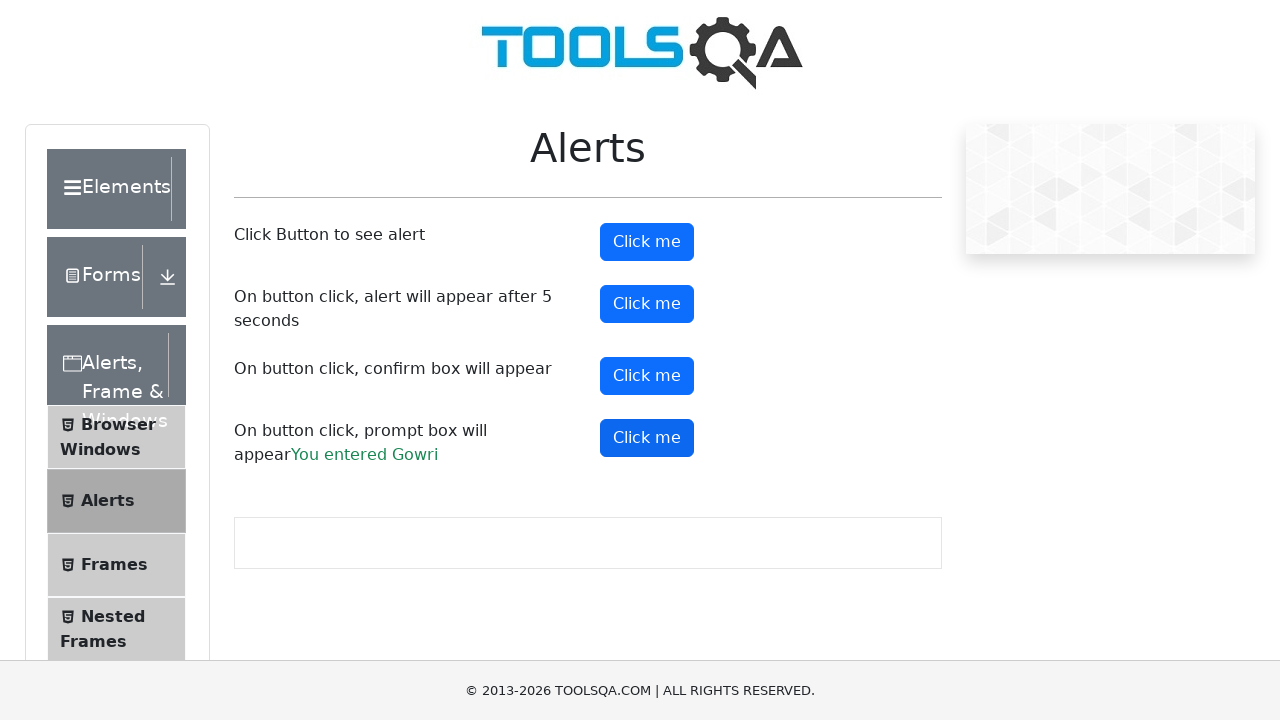

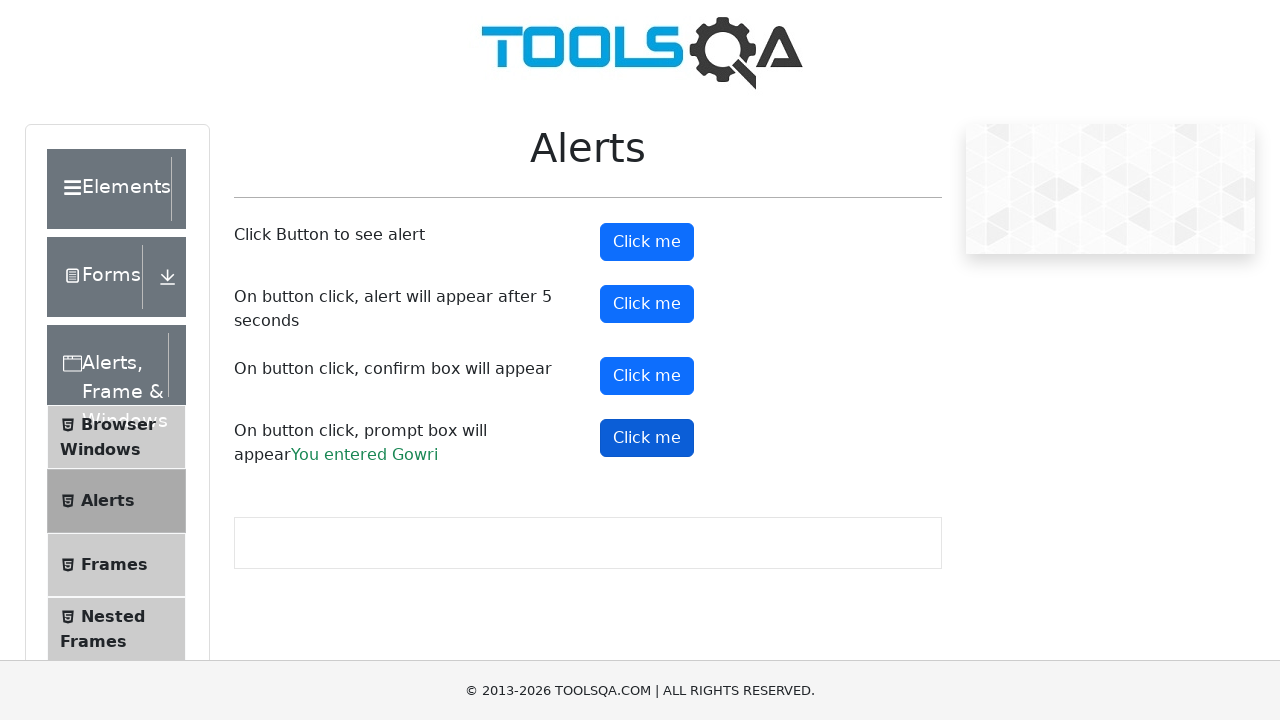